Tests checkbox functionality by ensuring both checkboxes are selected - clicks on each checkbox if it's not already selected

Starting URL: https://the-internet.herokuapp.com/checkboxes

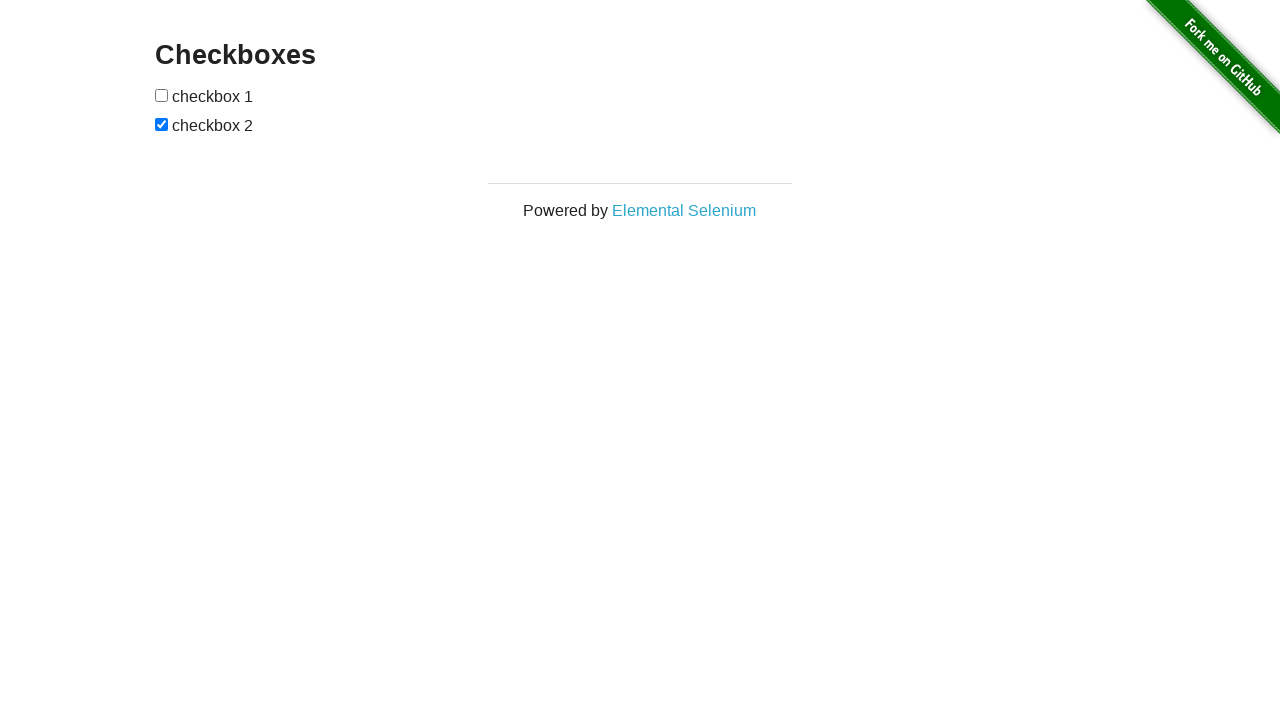

Waited for checkboxes to be visible
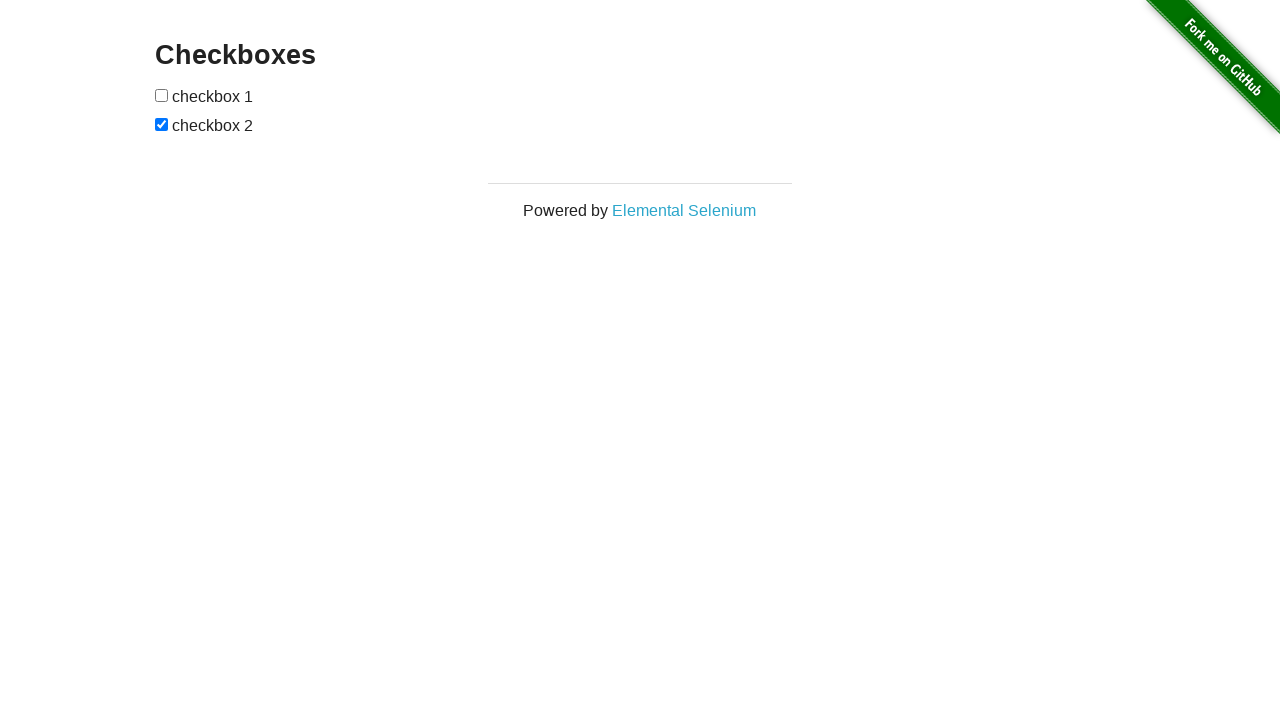

Located first checkbox
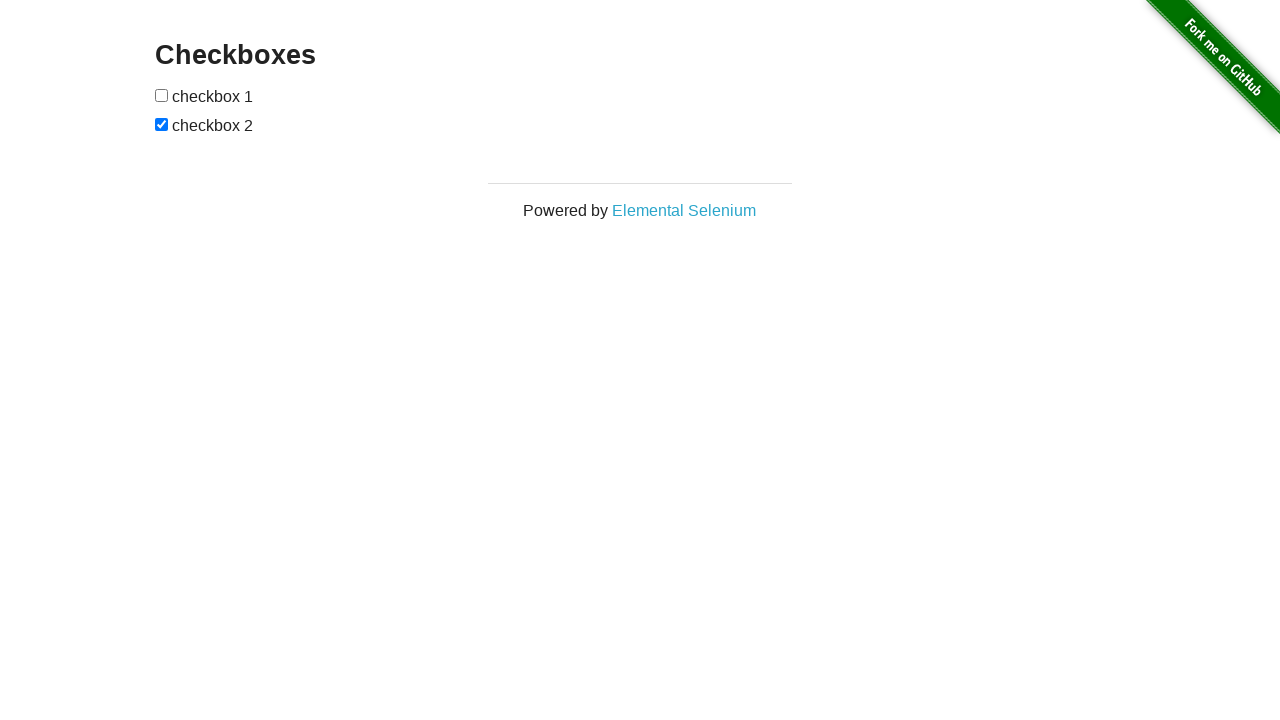

First checkbox was not selected, clicked to select it at (162, 95) on (//input[@type='checkbox'])[1]
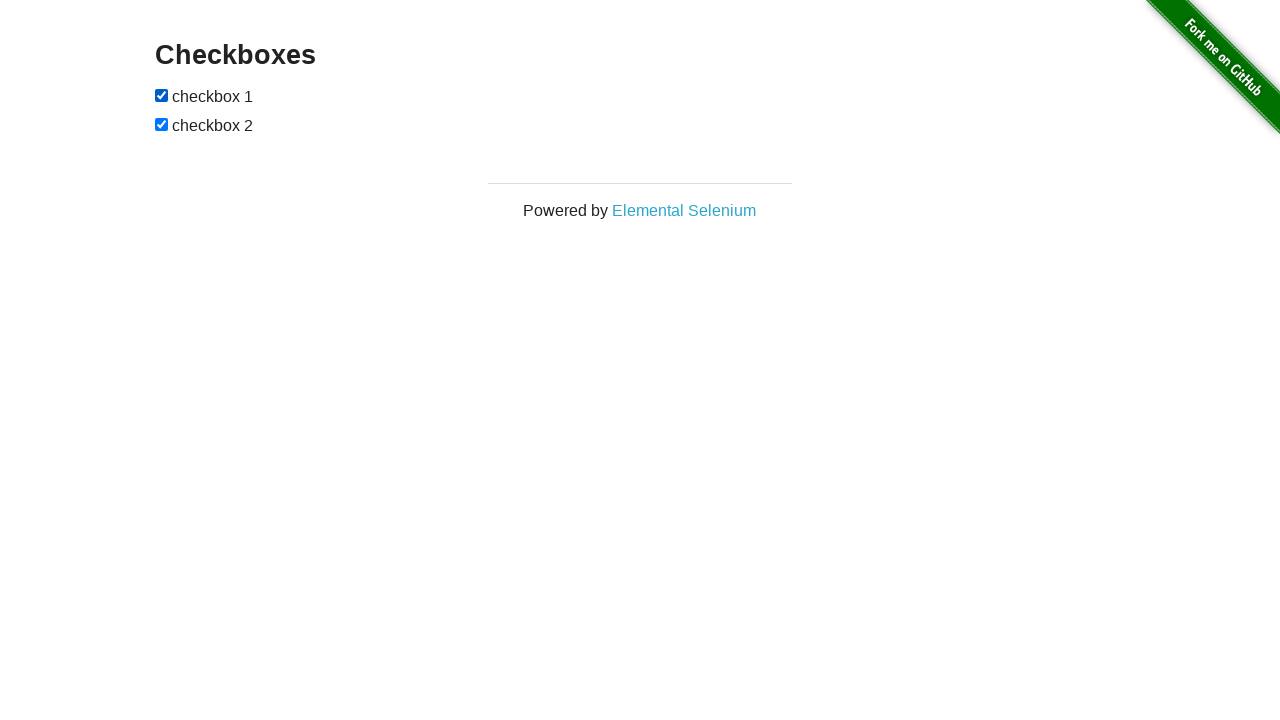

Located second checkbox
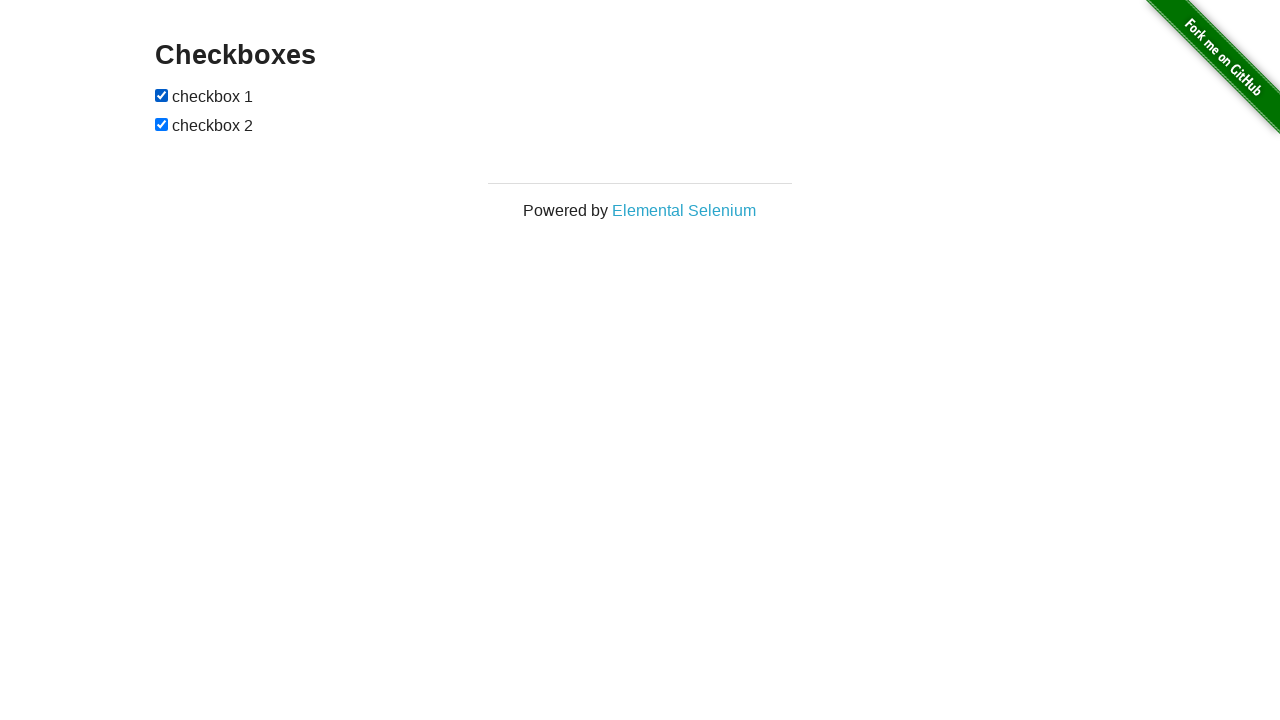

Second checkbox was already selected
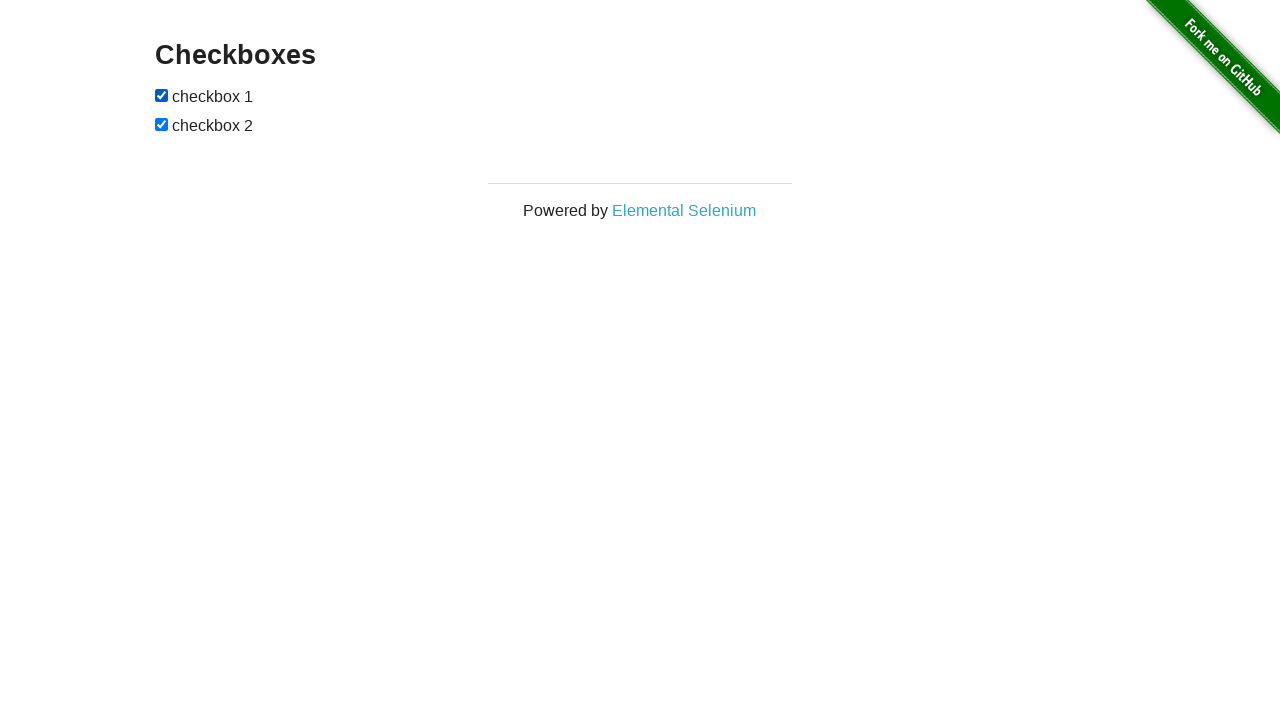

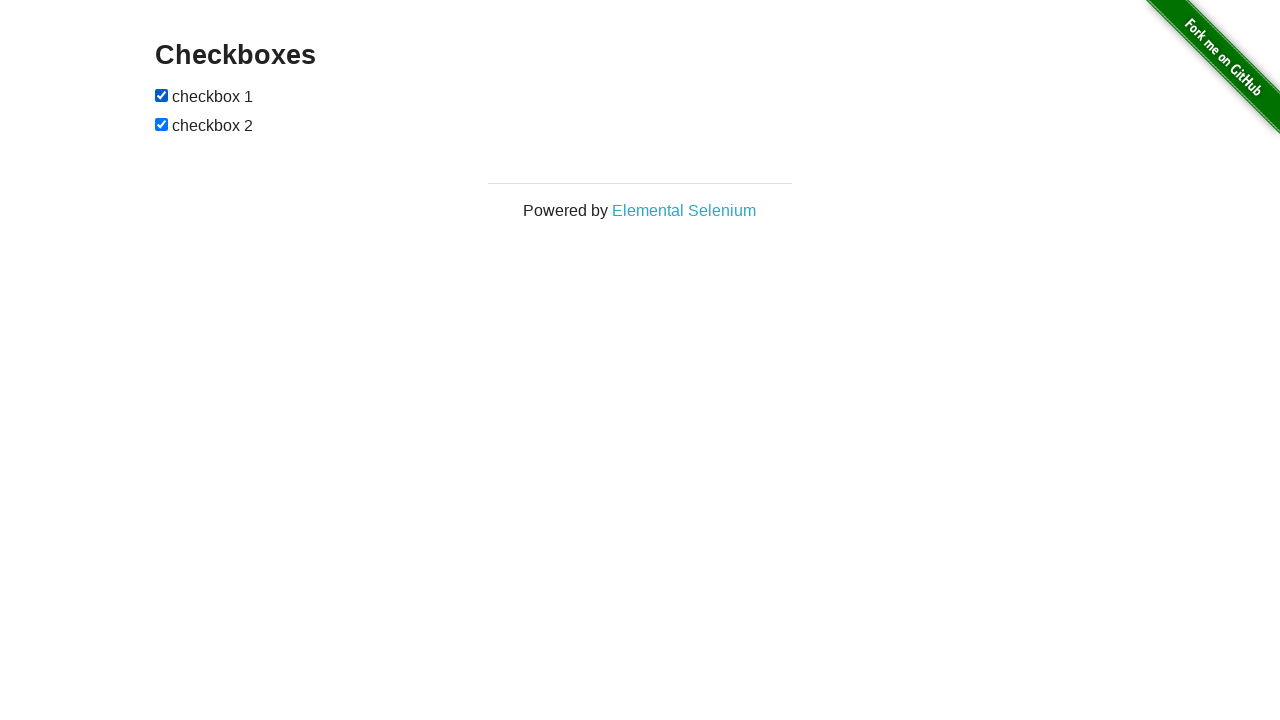